Tests a registration form by filling in required fields (first name, last name, email), submitting the form, and verifying the success message is displayed.

Starting URL: http://suninjuly.github.io/registration1.html

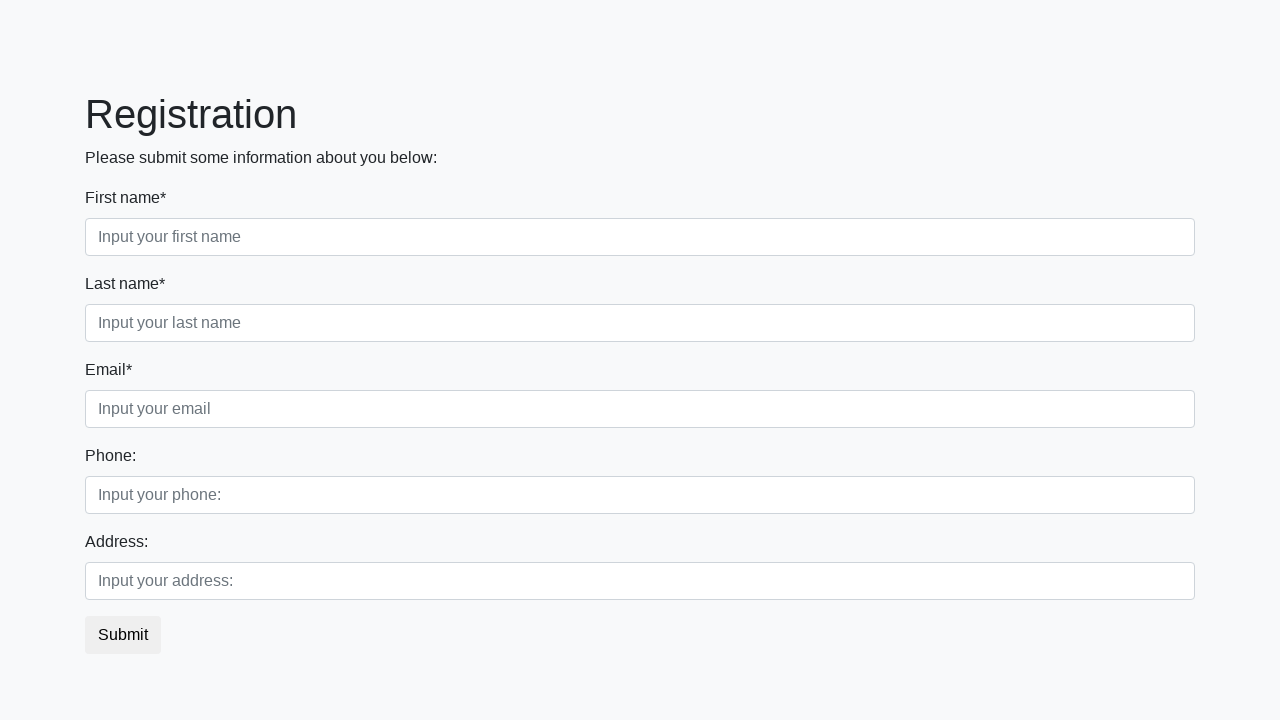

Filled first name field with 'Georg' on .form-control.first
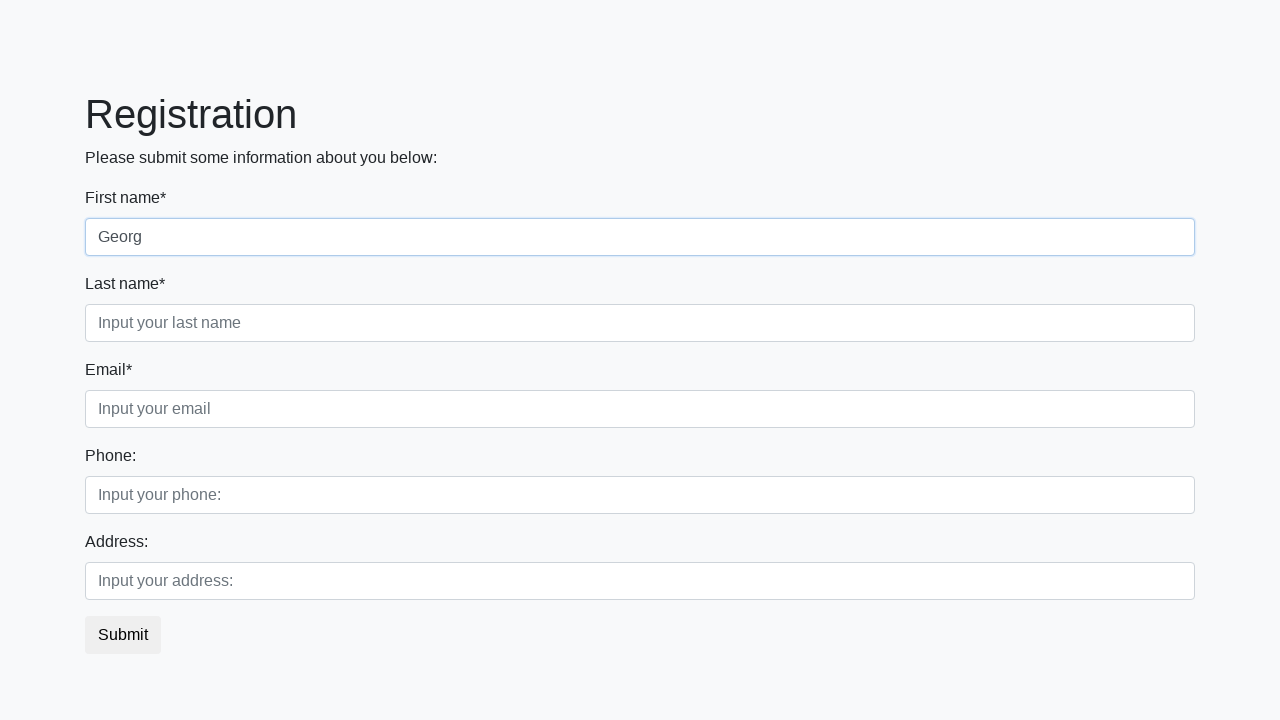

Filled last name field with 'Ivanoff' on .first_block .form-group.second_class input
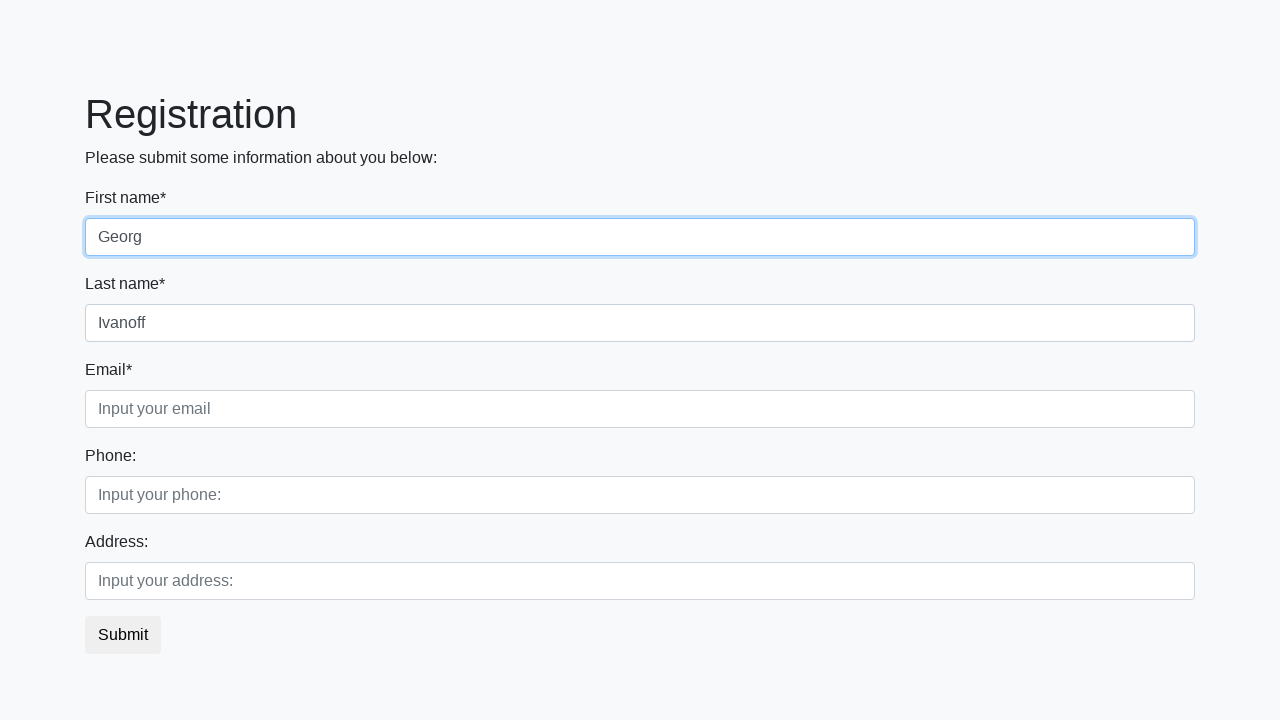

Filled email field with 'ivanoff@mail.com' on .form-control.third
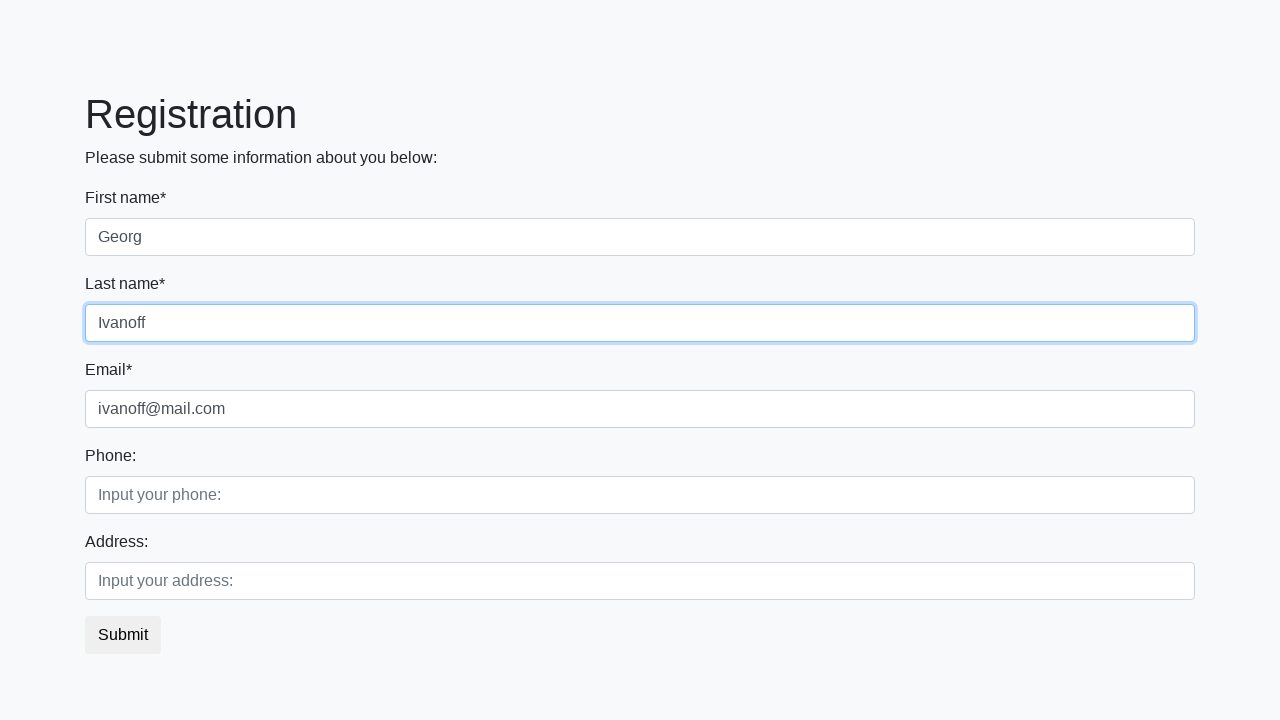

Clicked submit button to register at (123, 635) on button.btn
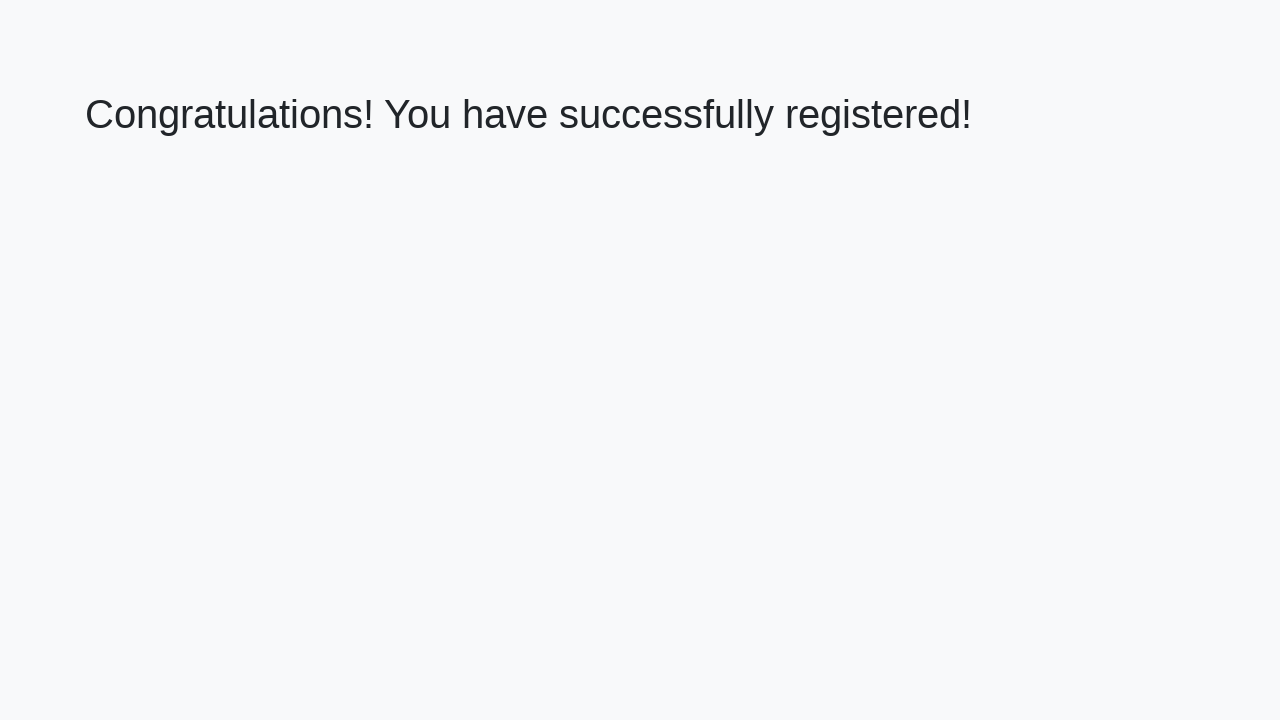

Success message (h1) loaded
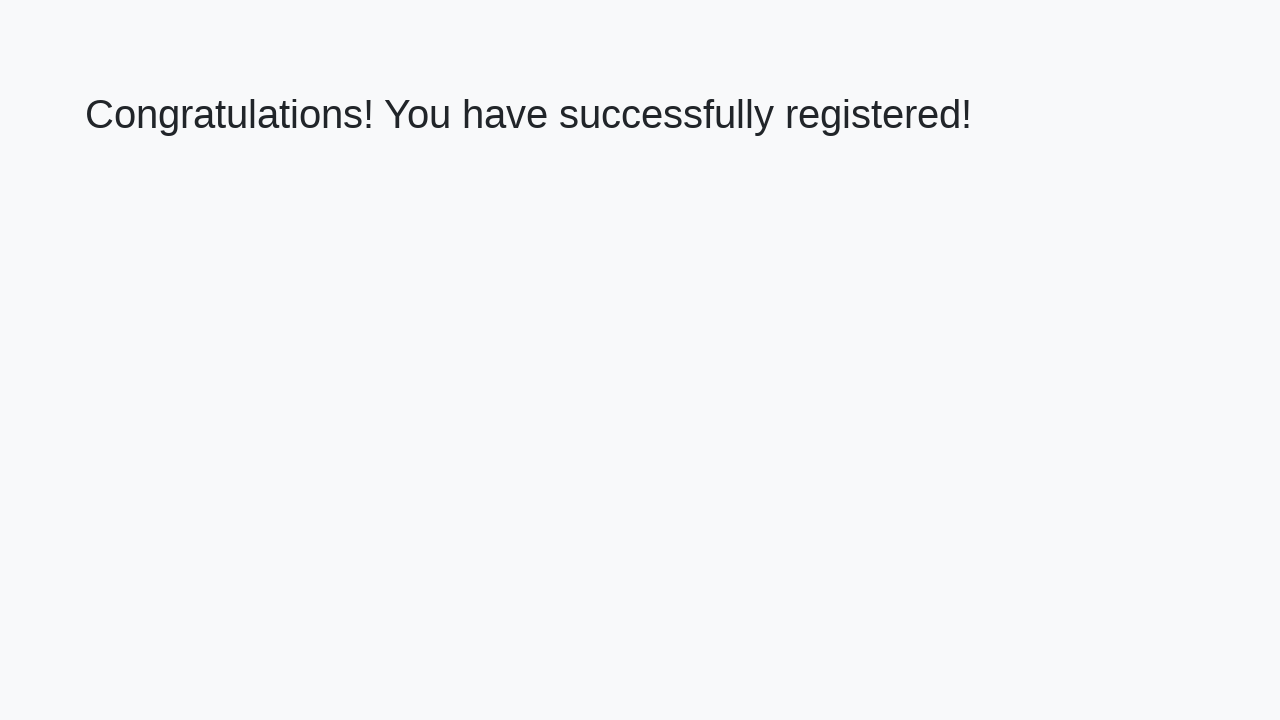

Retrieved success message text: 'Congratulations! You have successfully registered!'
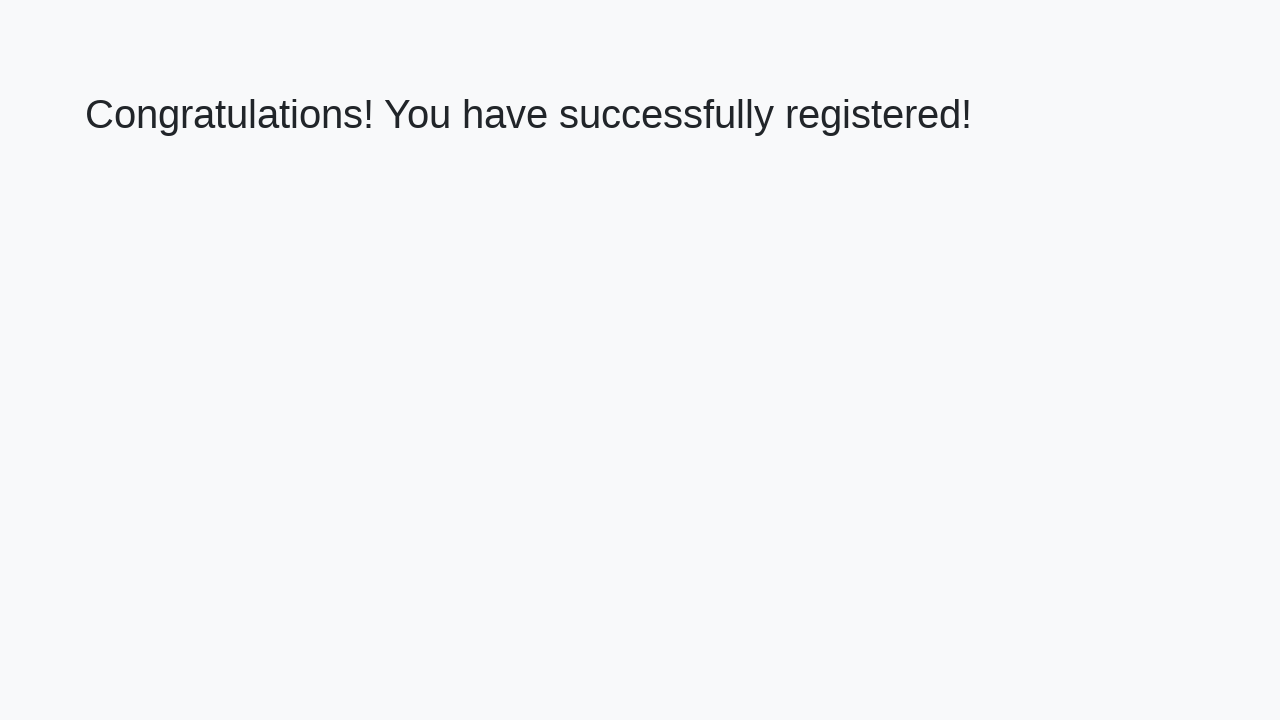

Verified success message matches expected text
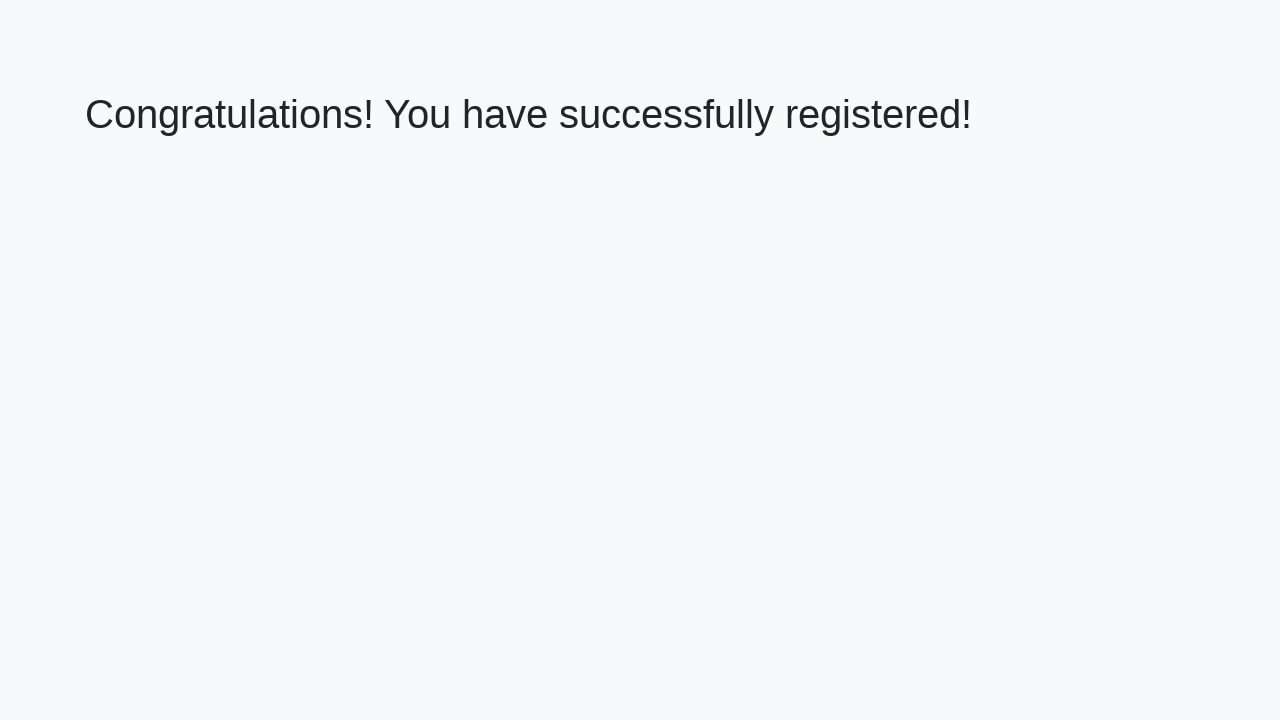

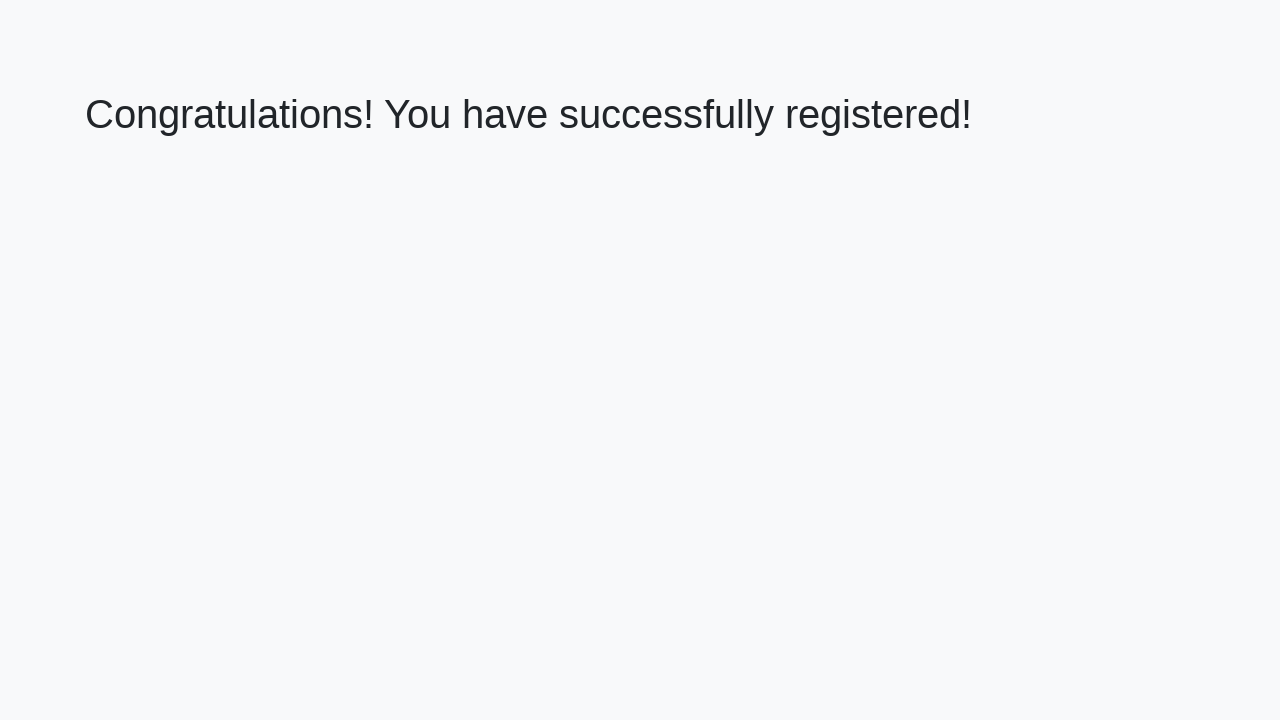